Tests a Korean fortune-telling (사주) form by filling in a name and birth year, then submitting the form.

Starting URL: https://www.unsin.co.kr/unse/saju/total/form

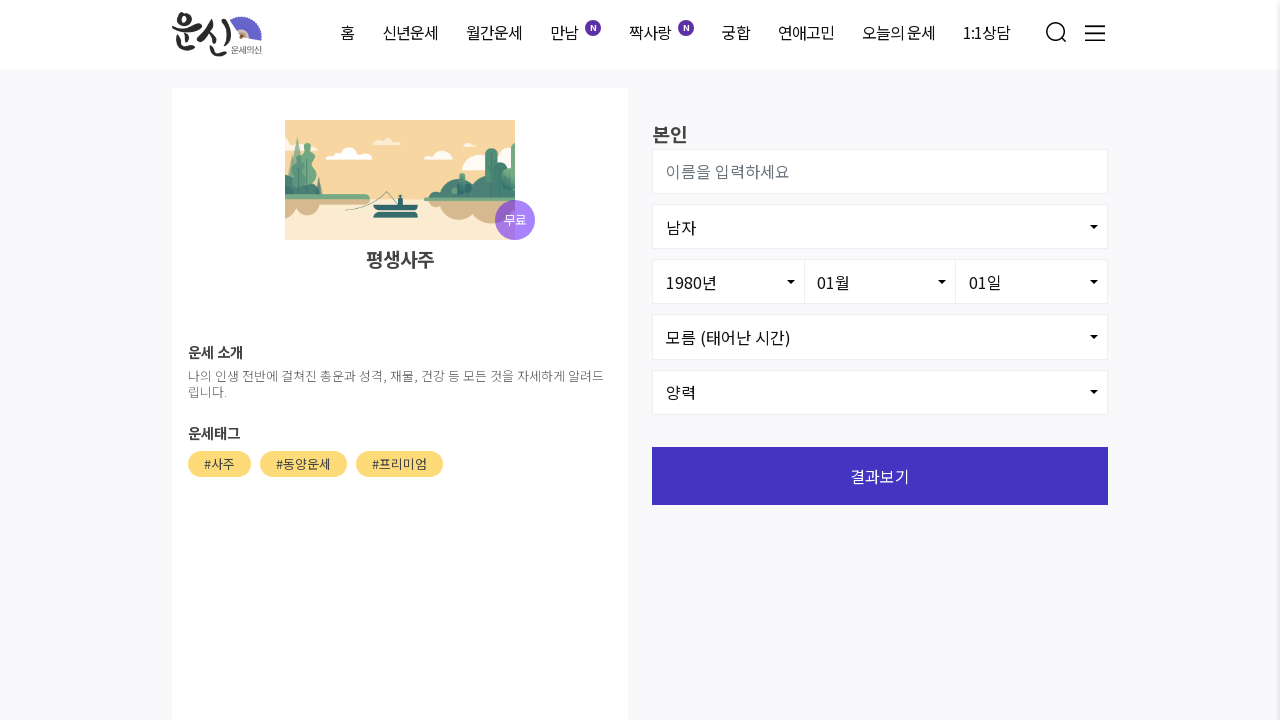

Name field selector loaded
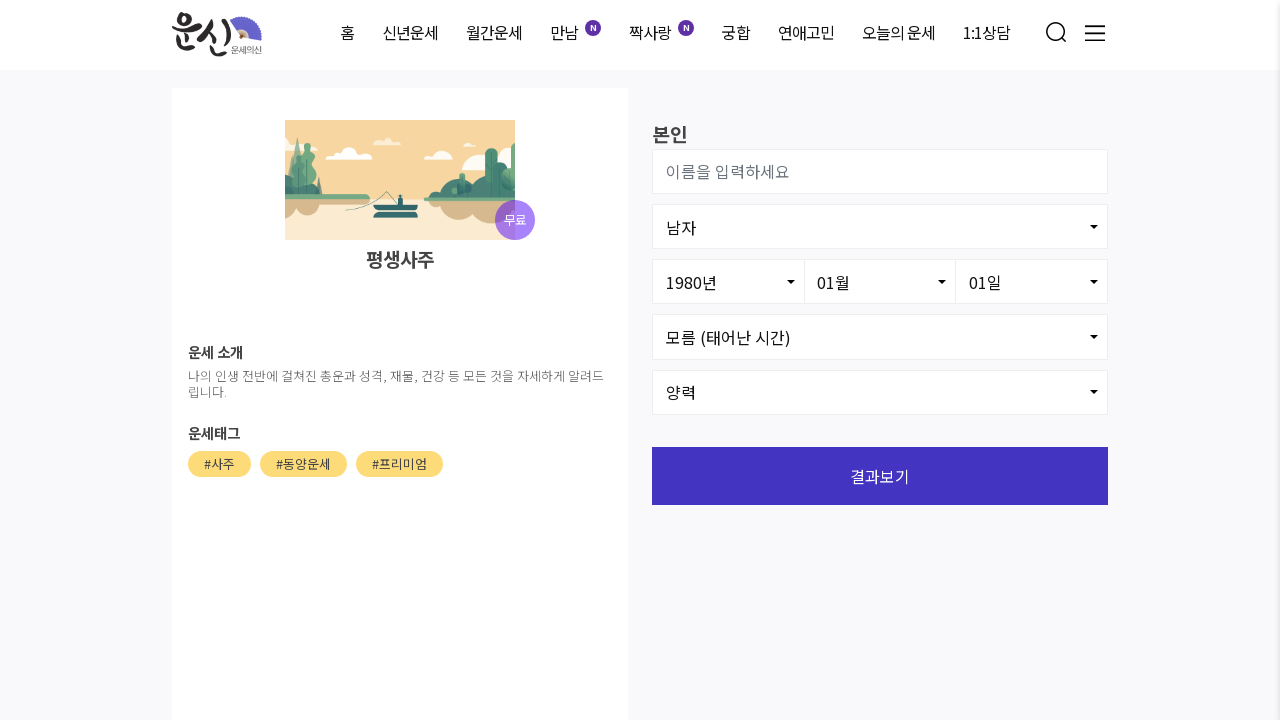

Filled name field with '김민수' on #user_name
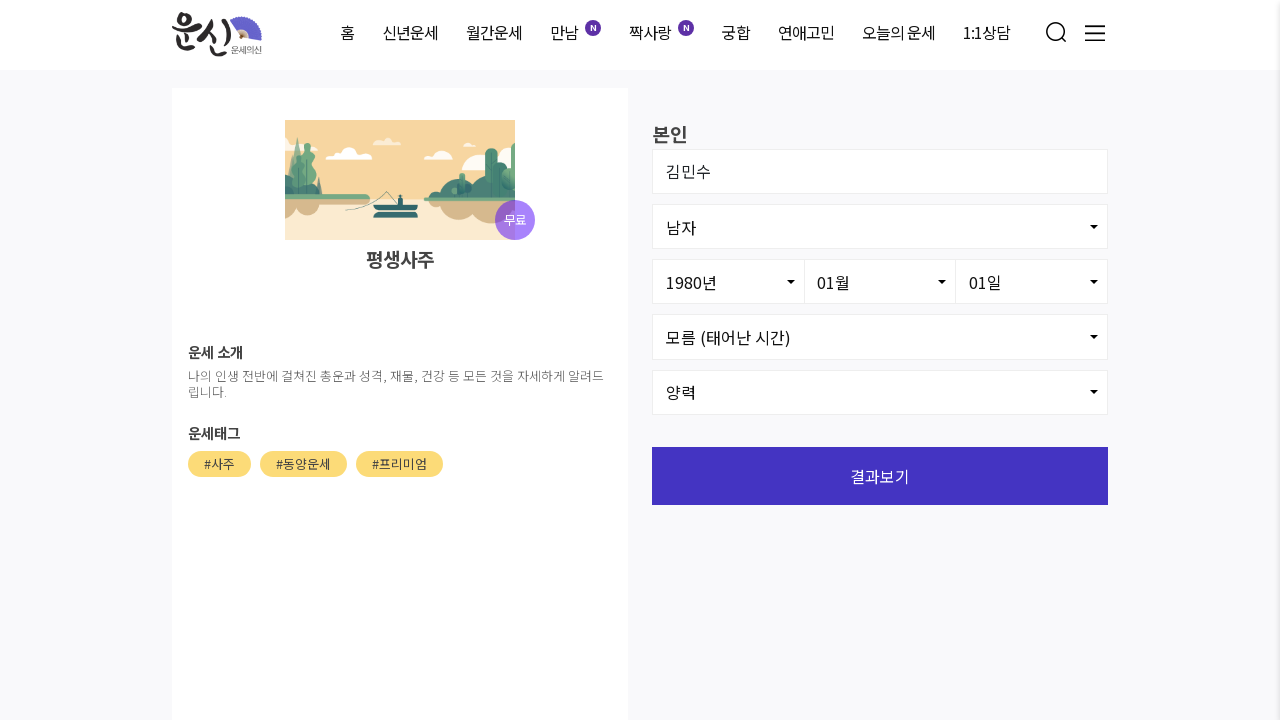

Set birth year to '1990' using JavaScript
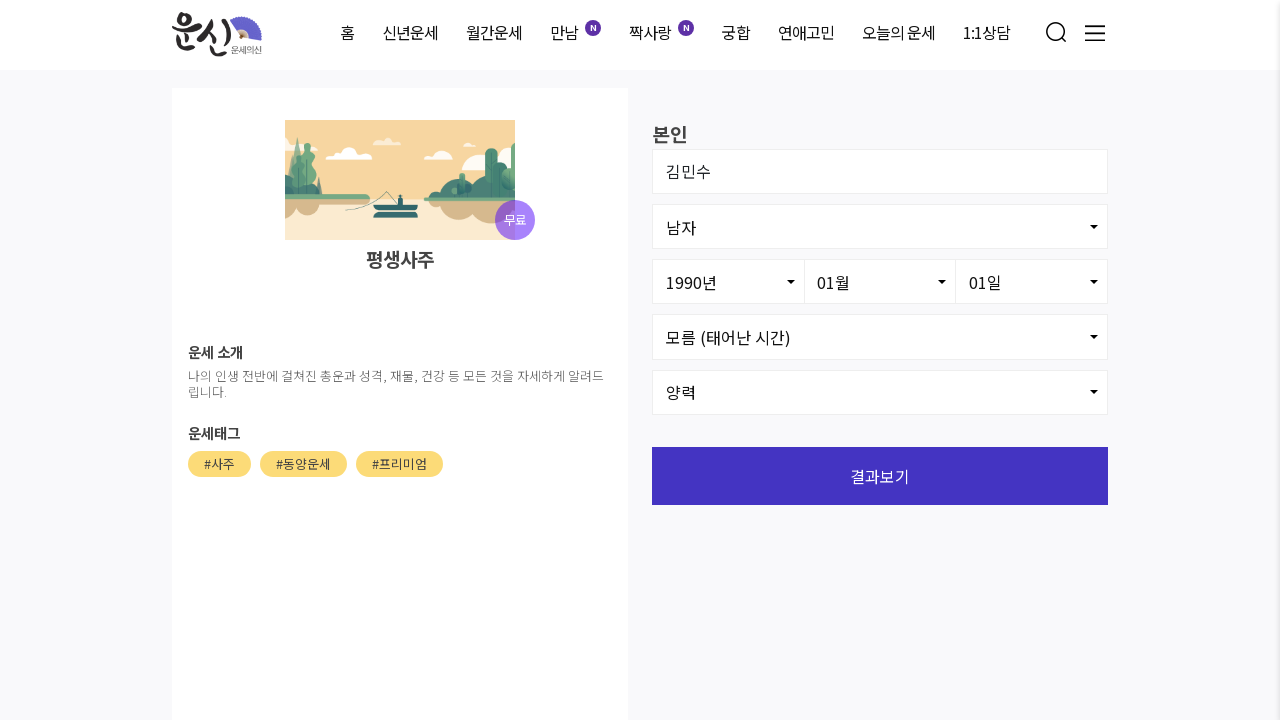

Pressed Enter to submit the form
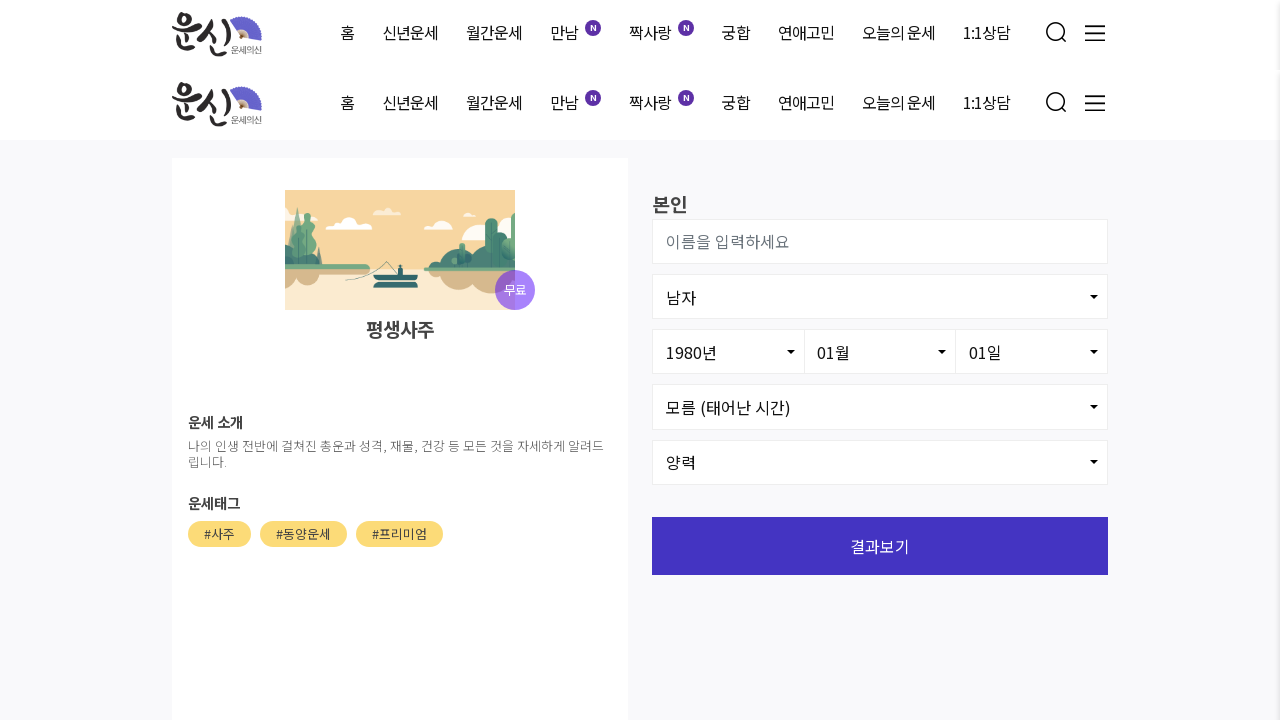

Results page loaded after form submission
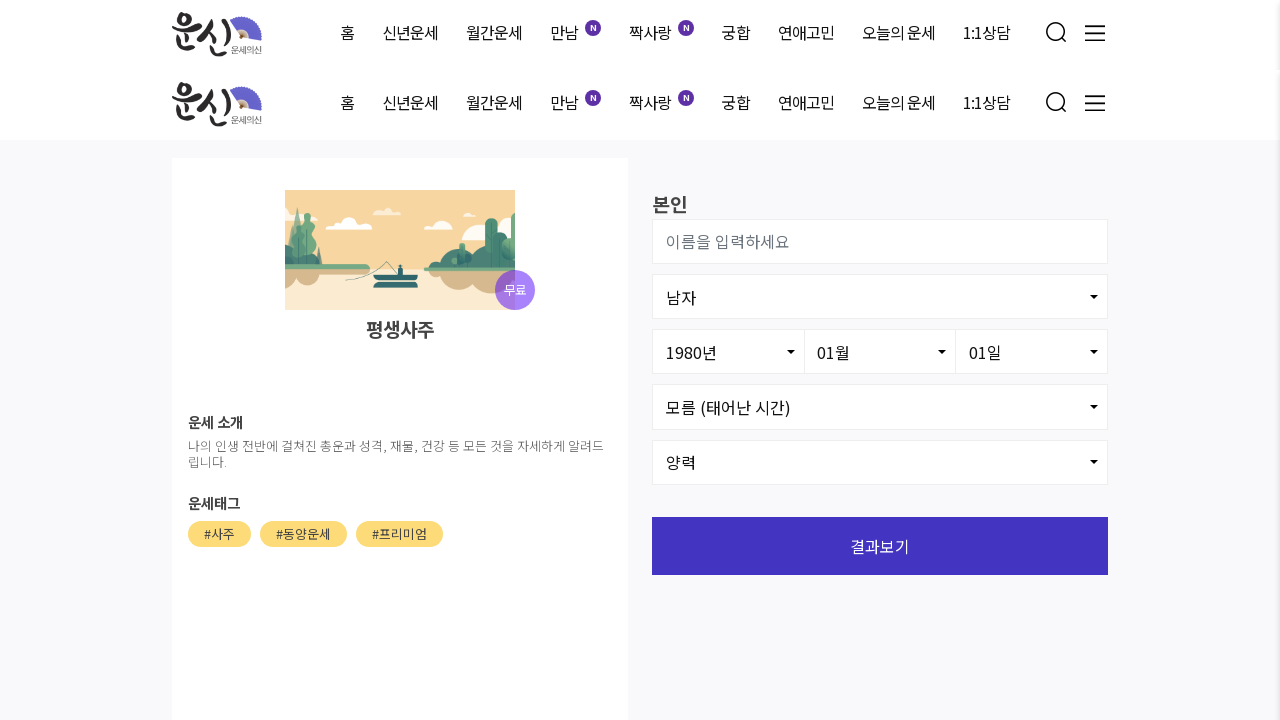

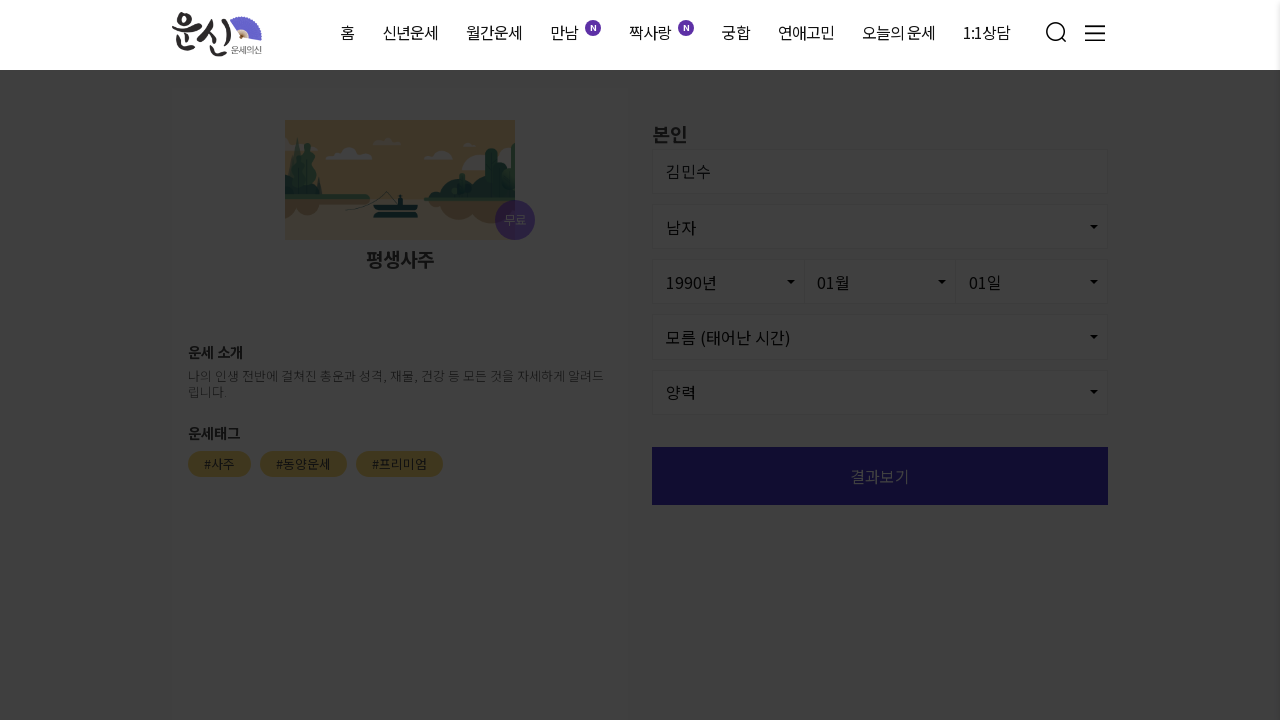